Tests the "Get started" navigation link on Playwright documentation site and verifies it leads to the Installation page

Starting URL: https://playwright.dev/

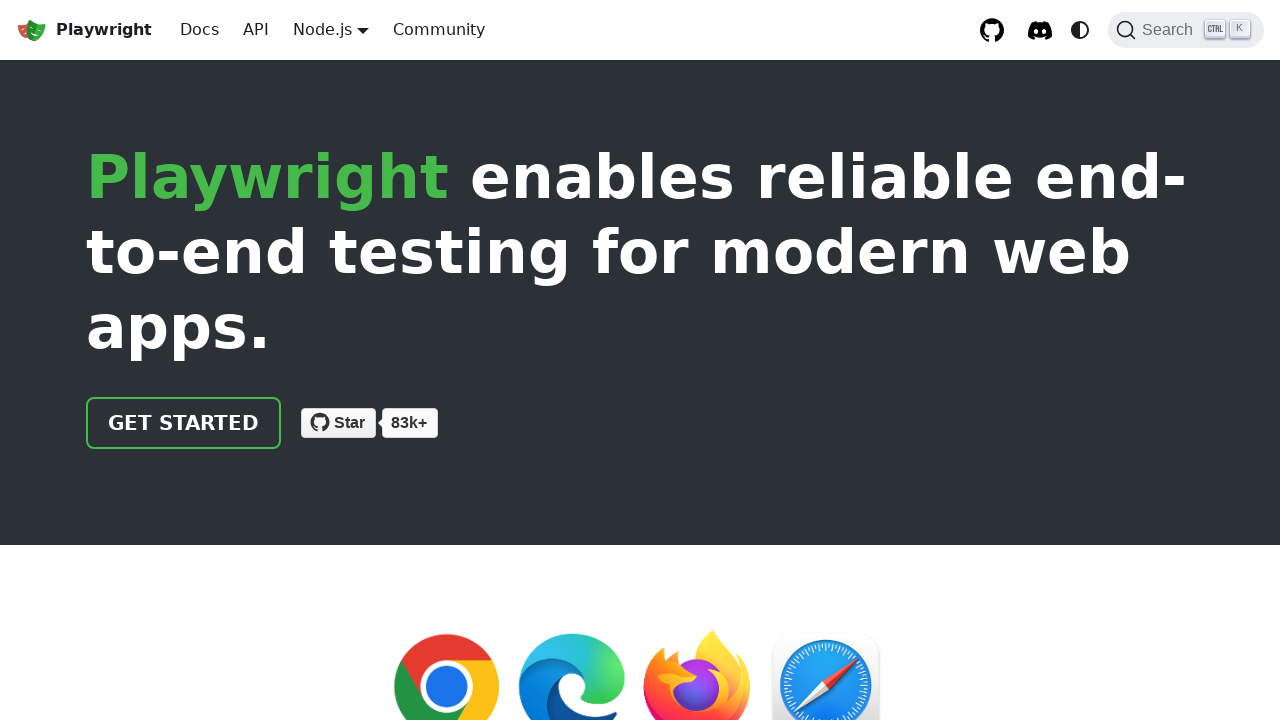

Clicked 'Get started' navigation link on Playwright documentation homepage at (184, 423) on internal:role=link[name="Get started"i]
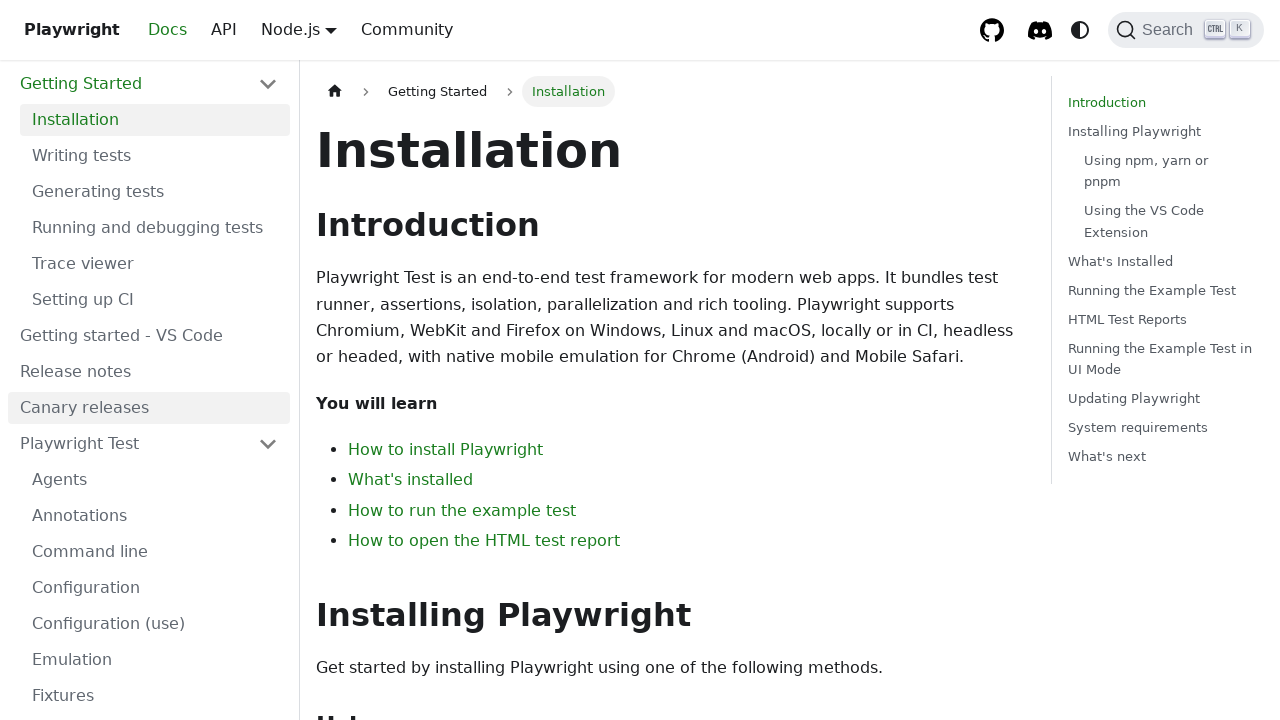

Installation heading appeared on the page
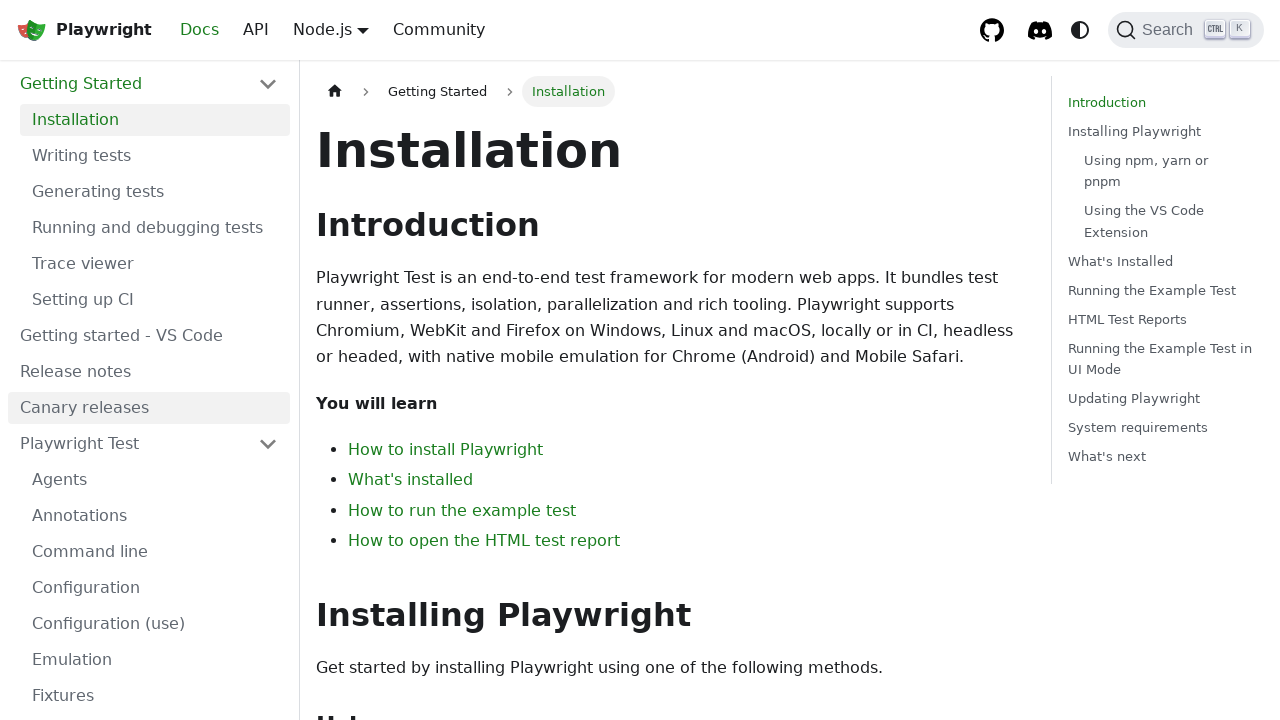

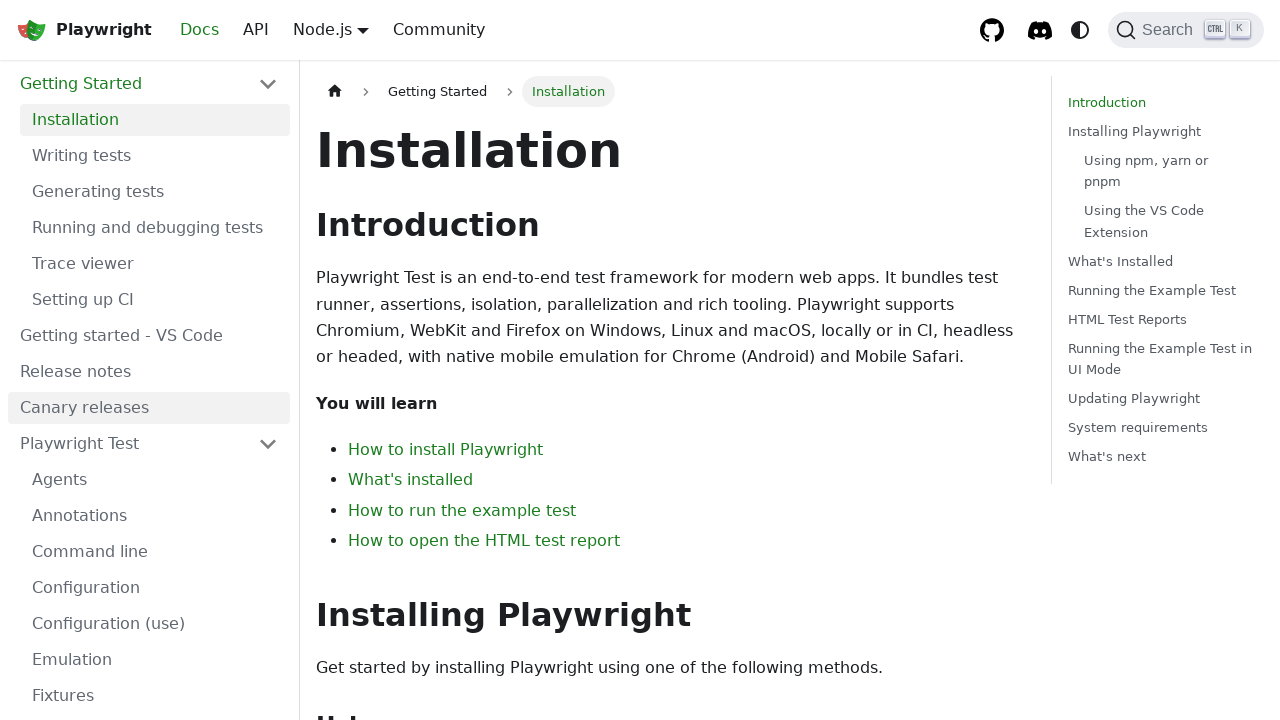